Tests alert and confirm popup dialogs by clicking buttons that trigger them and handling the dialog responses

Starting URL: http://antoniotrindade.com.br/treinoautomacao/elementsweb.html

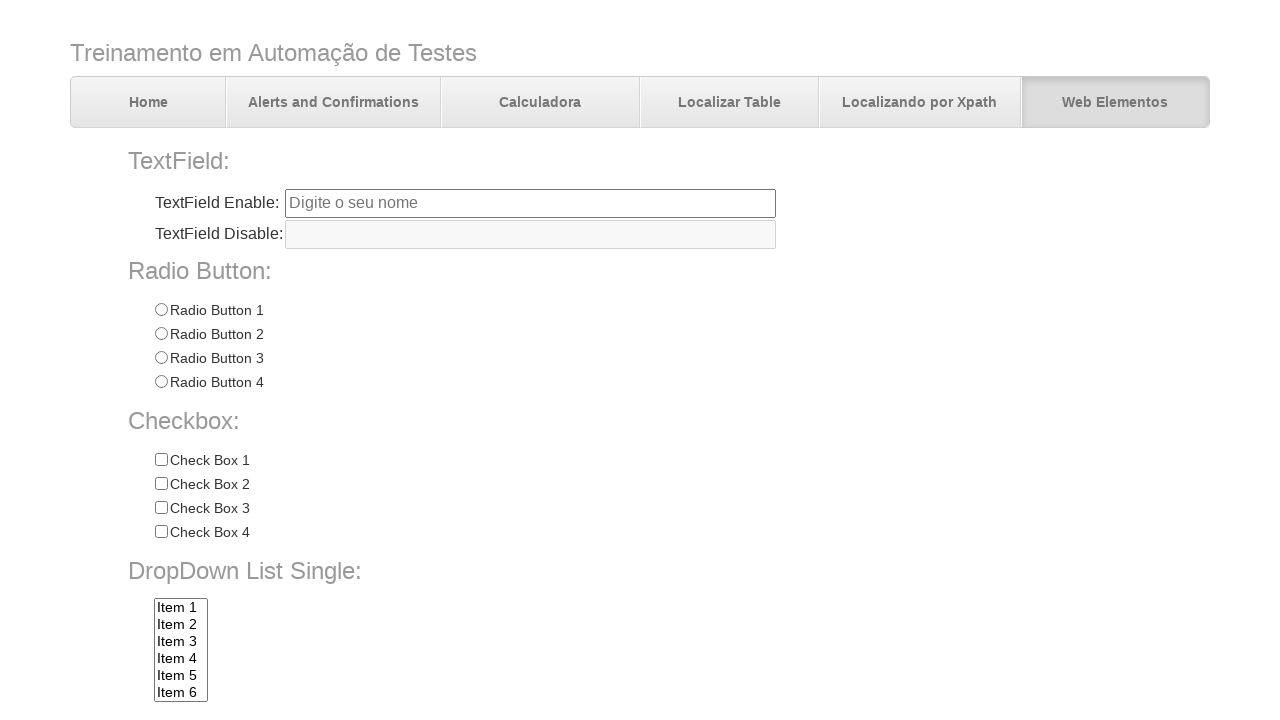

Set up dialog handler to accept alerts and dismiss confirm dialogs
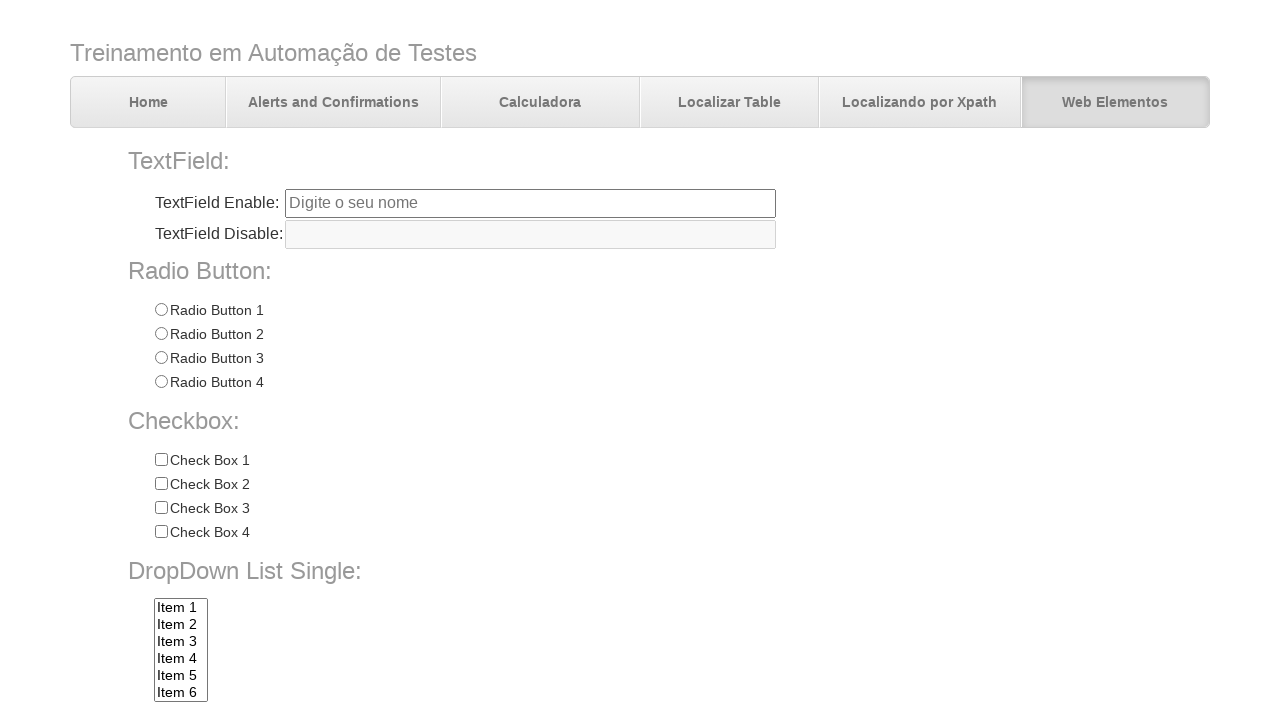

Clicked alert button to trigger alert dialog at (366, 644) on input[name='alertbtn']
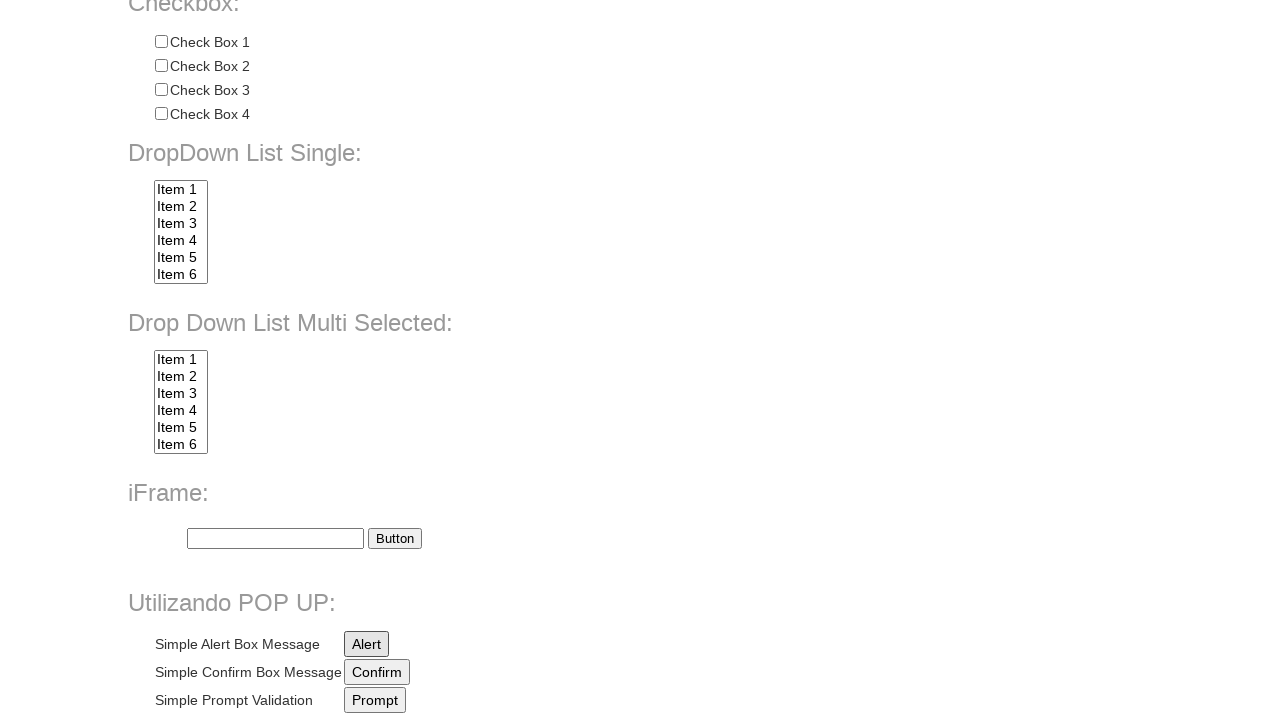

Waited 500ms for alert dialog to be handled
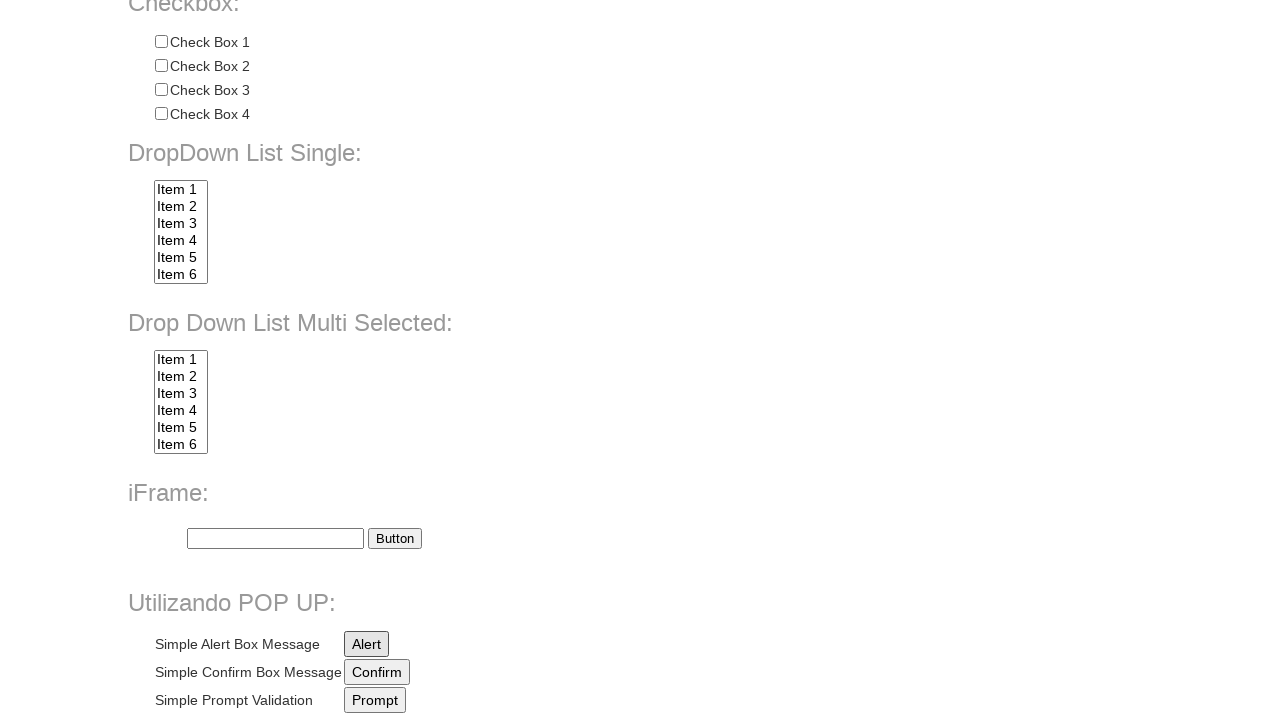

Clicked confirm button to trigger confirm dialog at (377, 672) on input[name='confirmbtn']
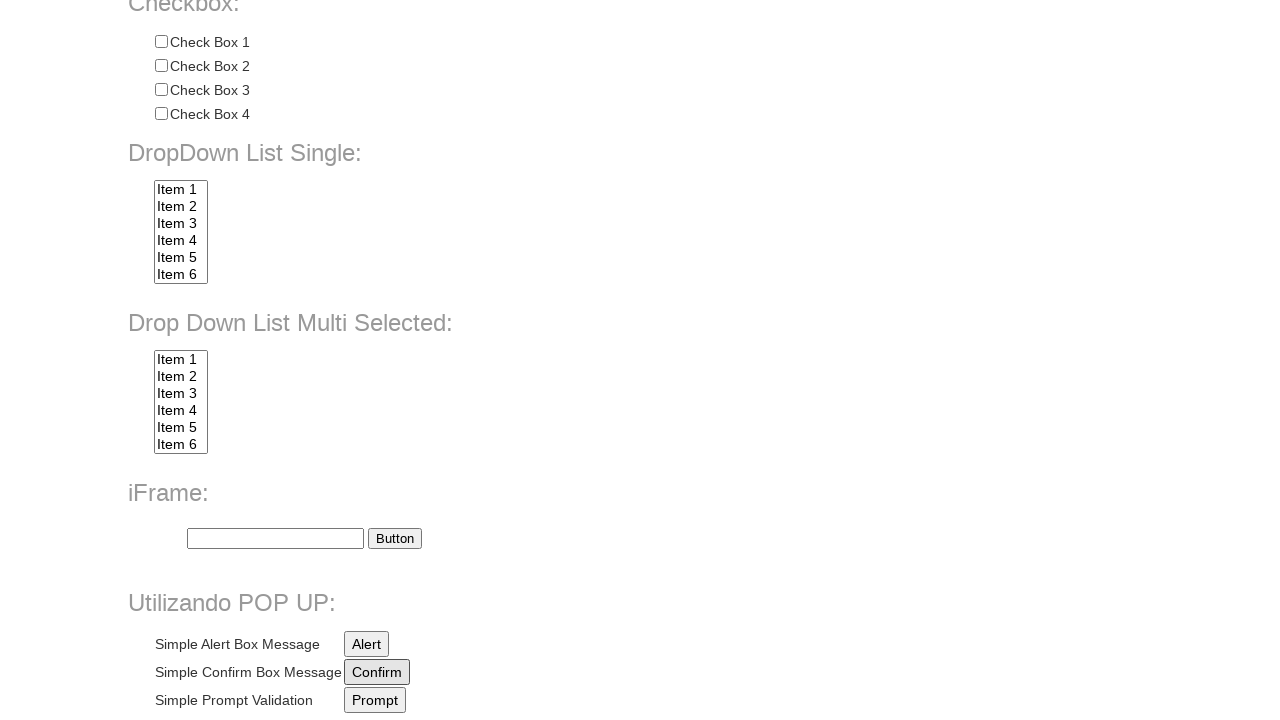

Waited 500ms for confirm dialog to be handled
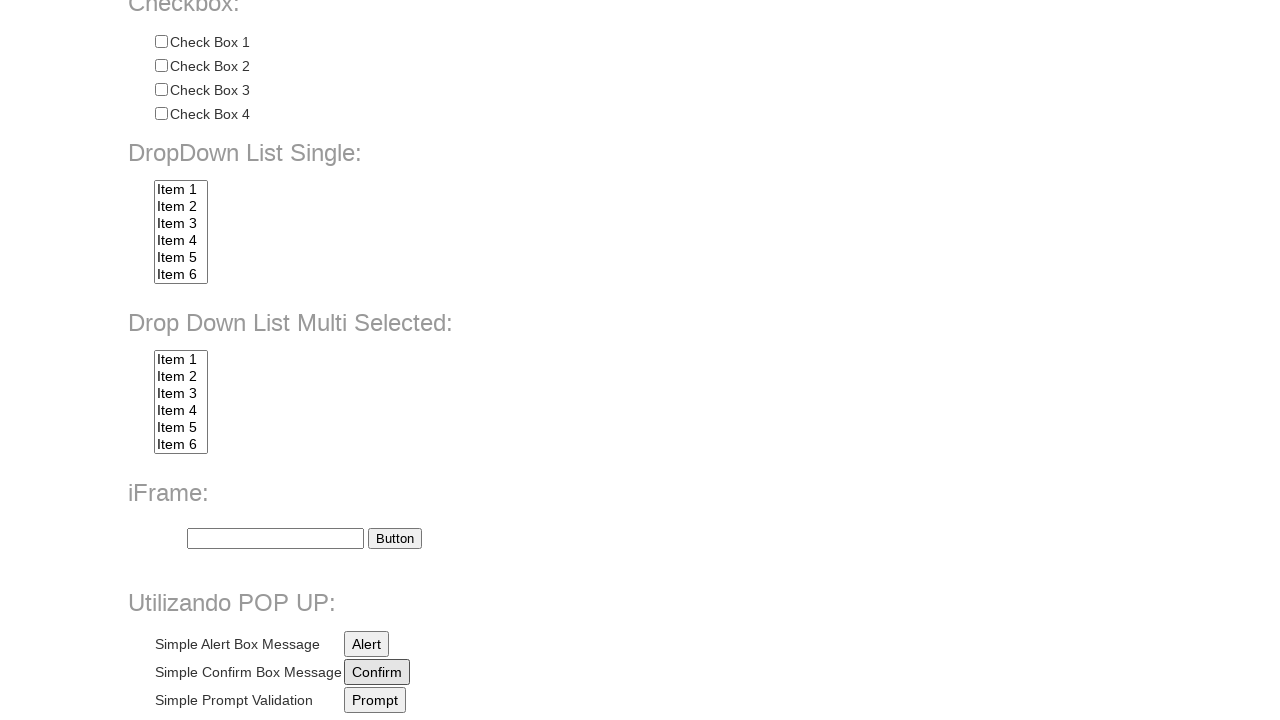

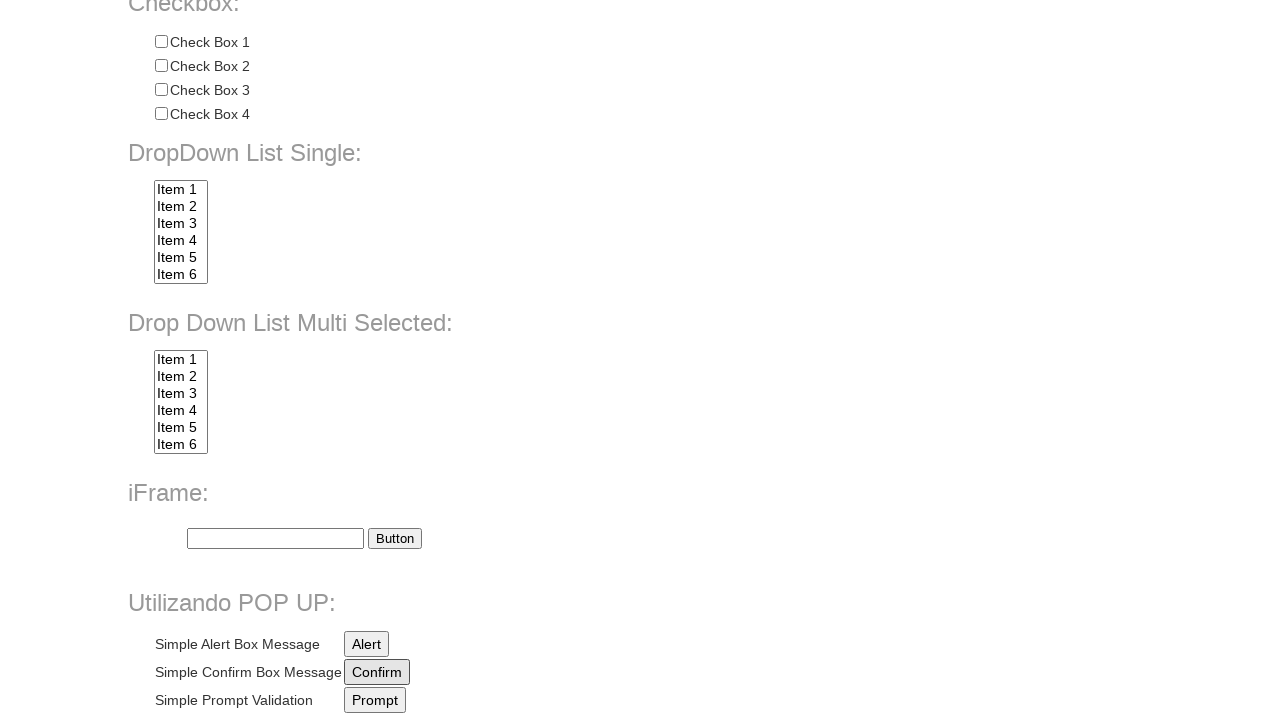